Tests drag and drop with revertable elements by dragging a revertable element to the drop zone

Starting URL: https://demoqa.com/droppable

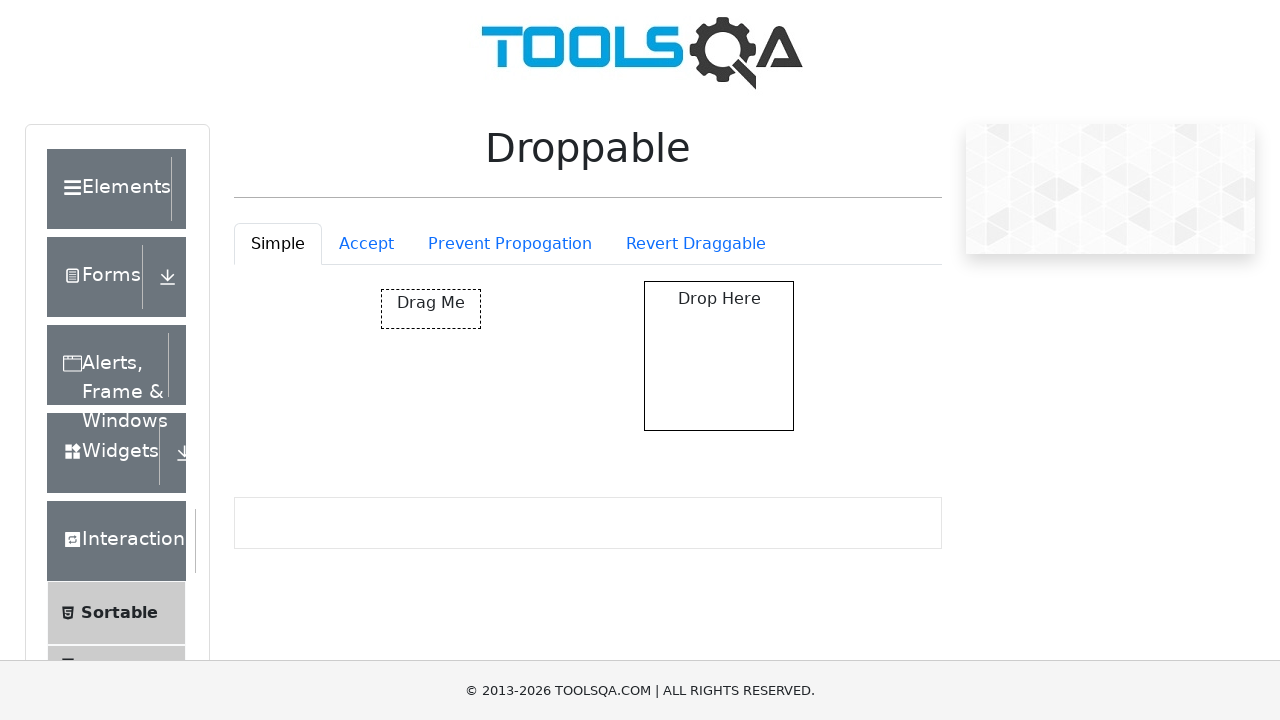

Clicked on the Revert Draggable tab at (696, 244) on #droppableExample-tab-revertable
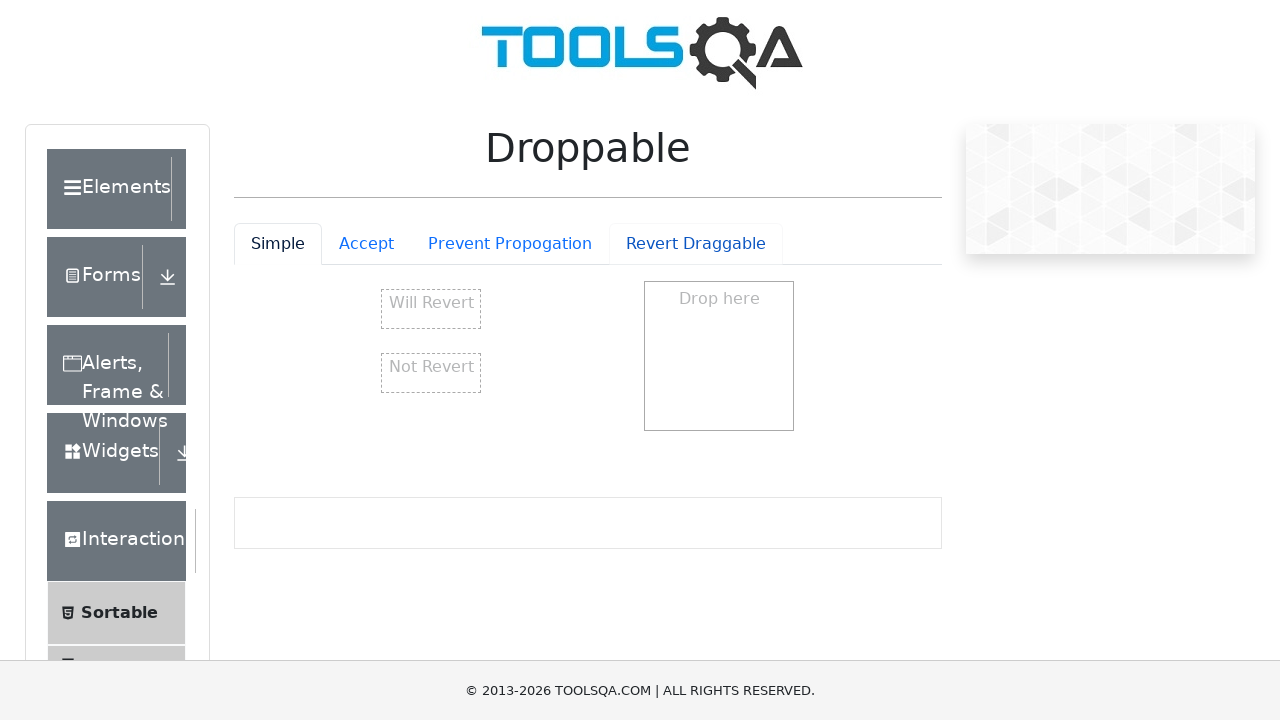

Located the revertable draggable element
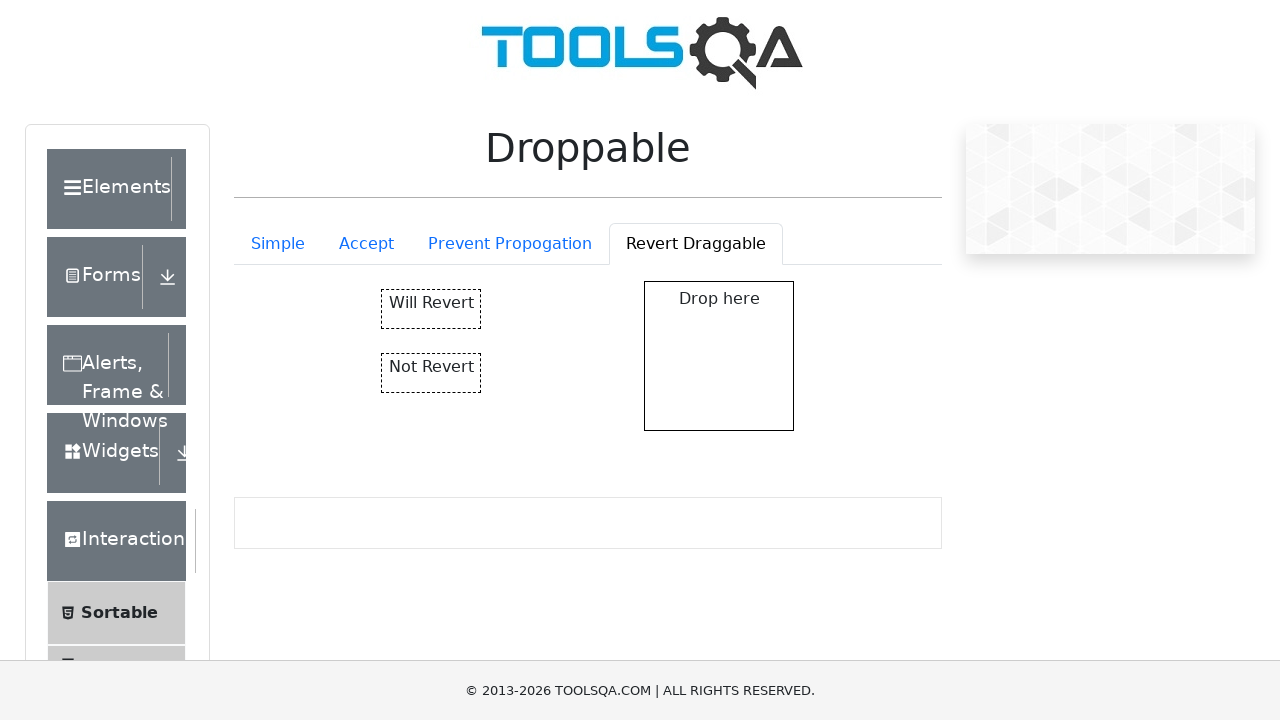

Located the drop destination zone
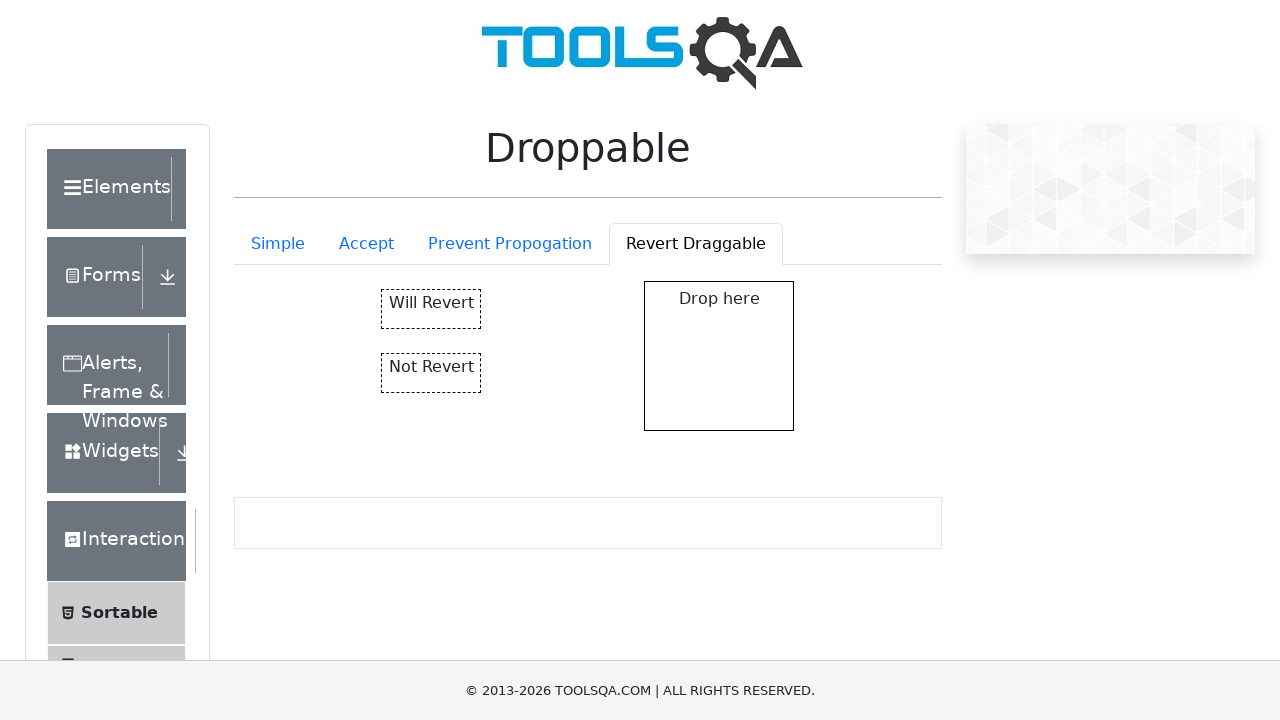

Dragged the revertable element to the drop zone at (719, 299)
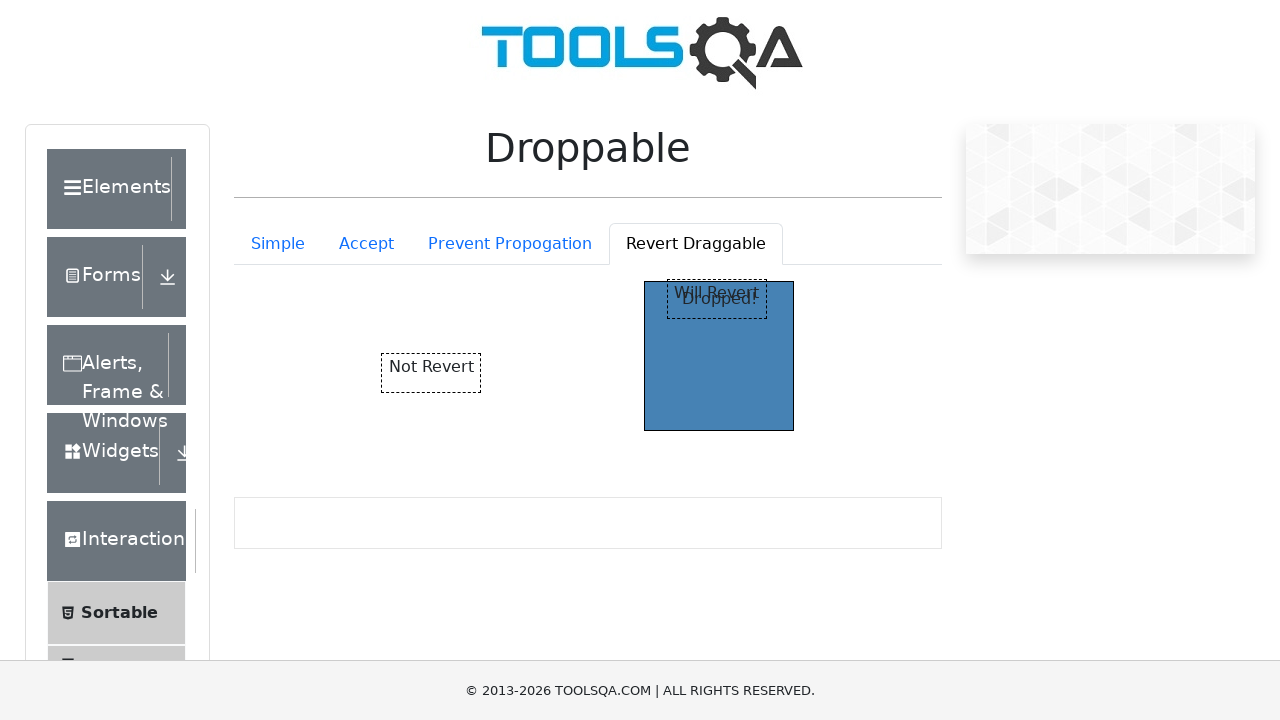

Verified that the revertable element was successfully dropped in the destination zone
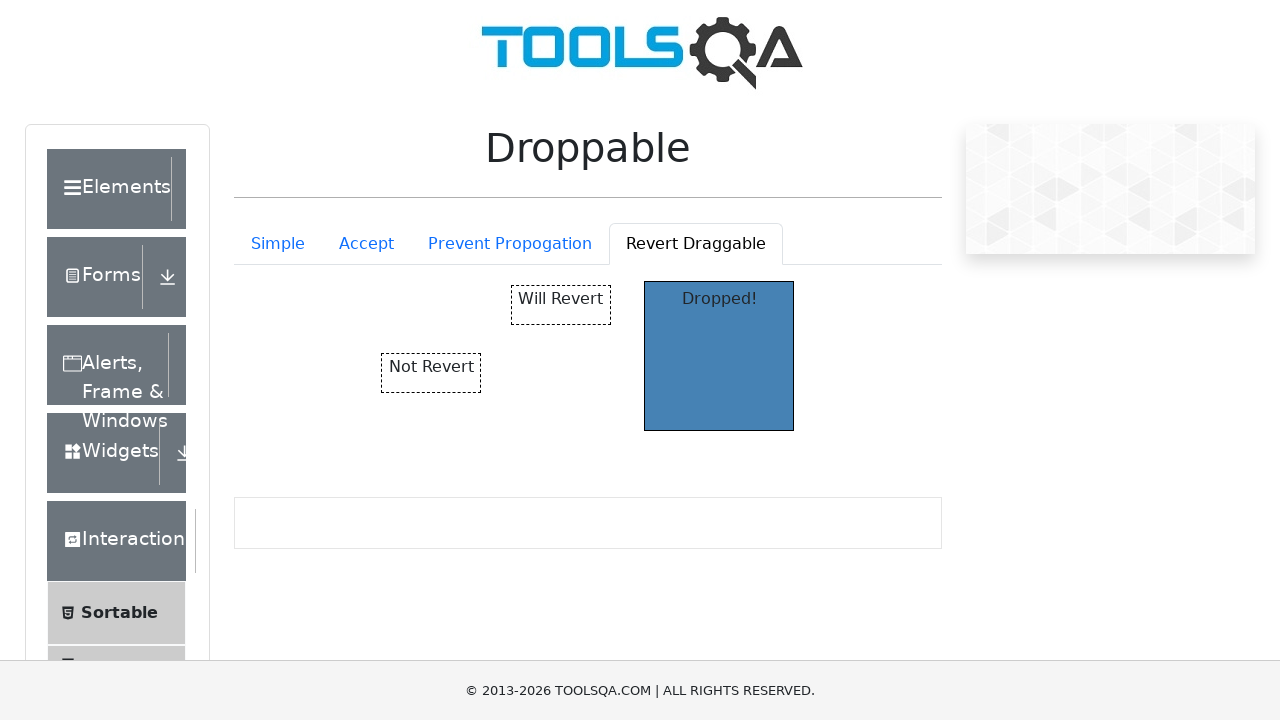

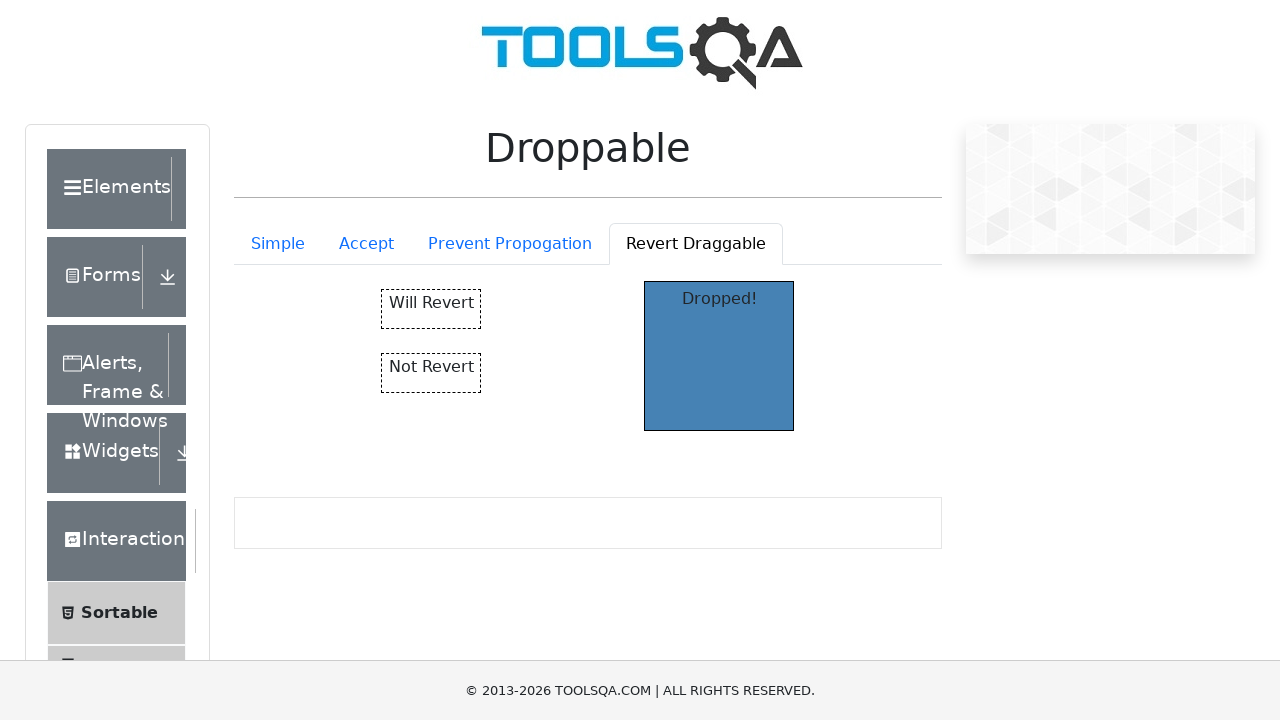